Navigates to the Sauce Demo website and verifies that the page title matches "Swag Labs"

Starting URL: https://www.saucedemo.com/v1/

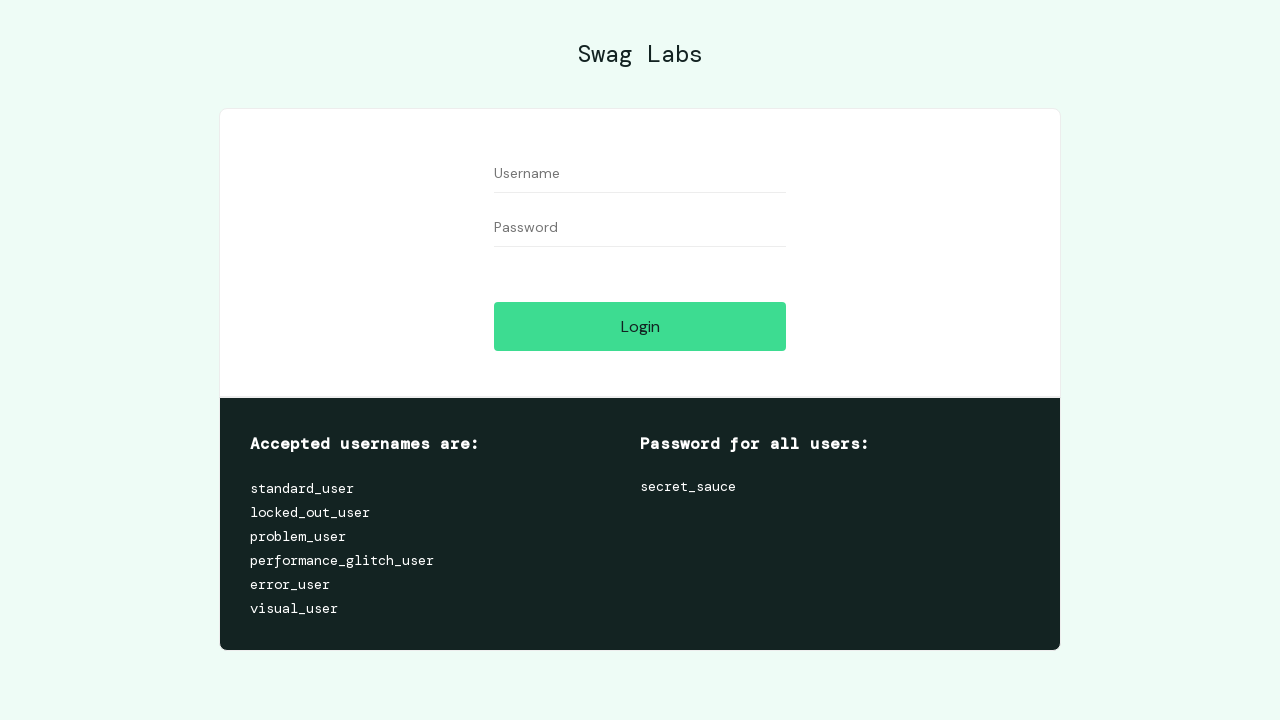

Navigated to Sauce Demo website
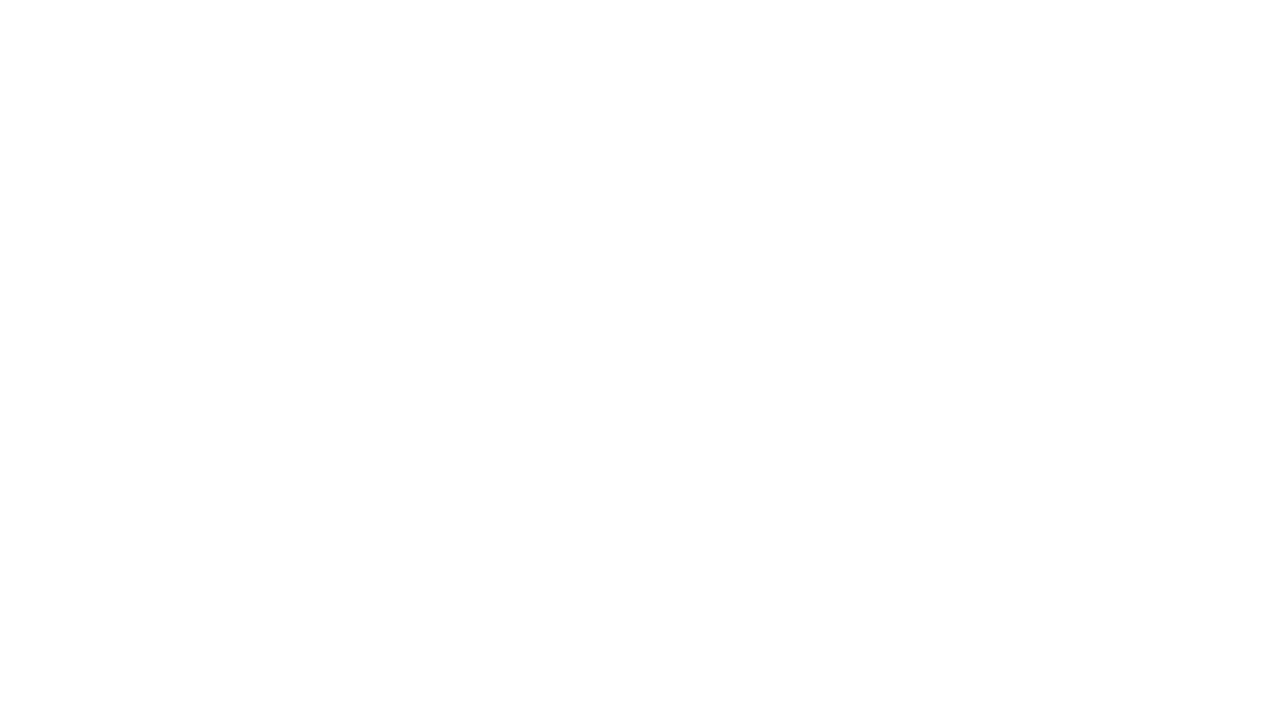

Verified page title matches 'Swag Labs'
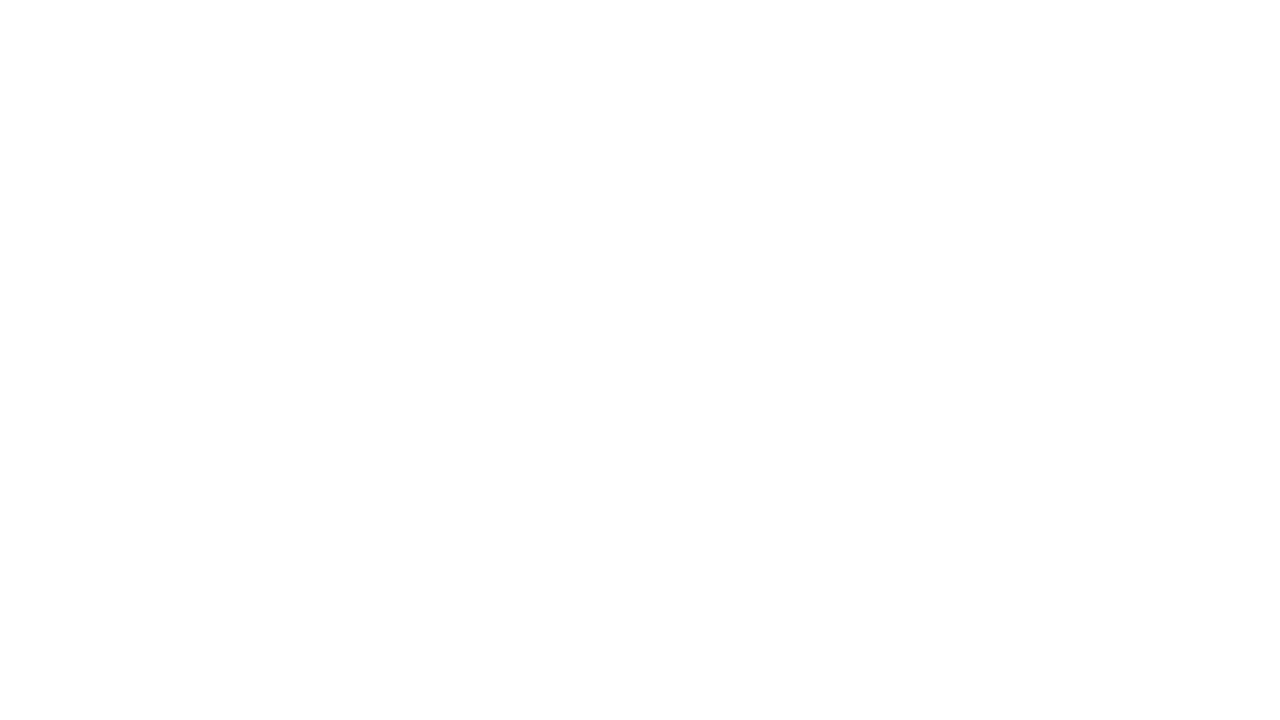

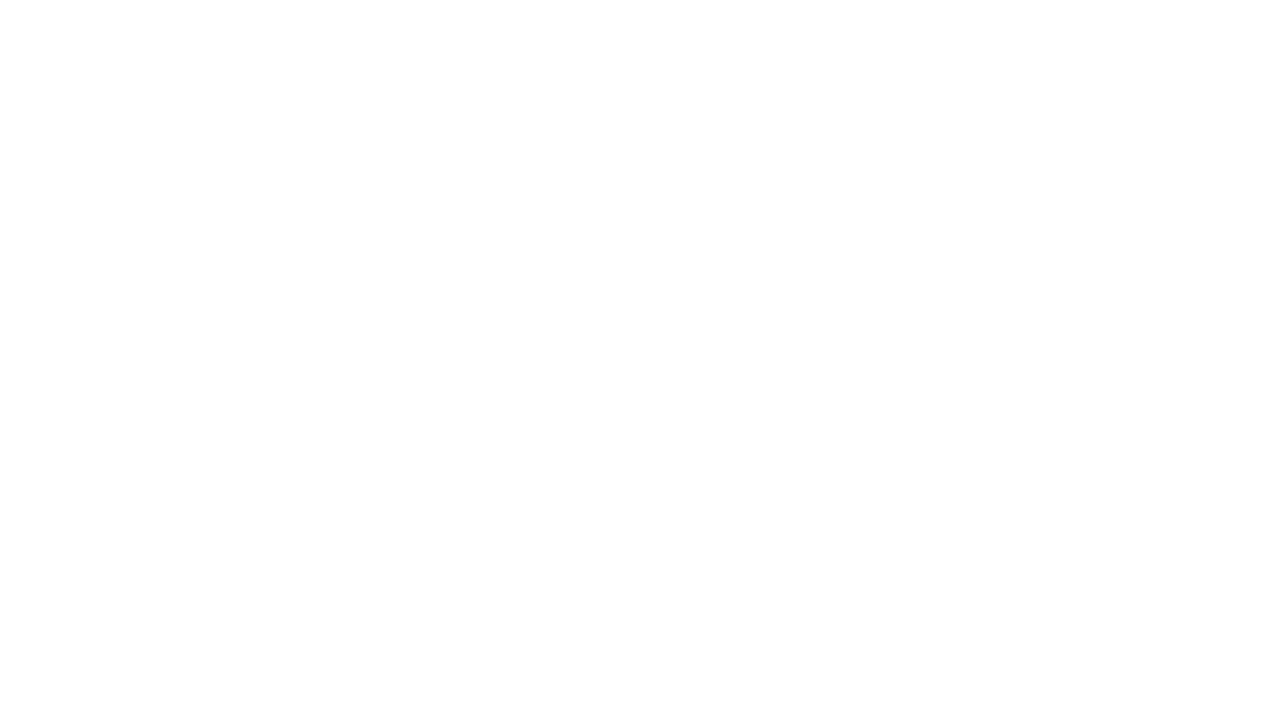